Tests dynamic loading with a 4-second wait before verifying the text appears

Starting URL: https://automationfc.github.io/dynamic-loading/

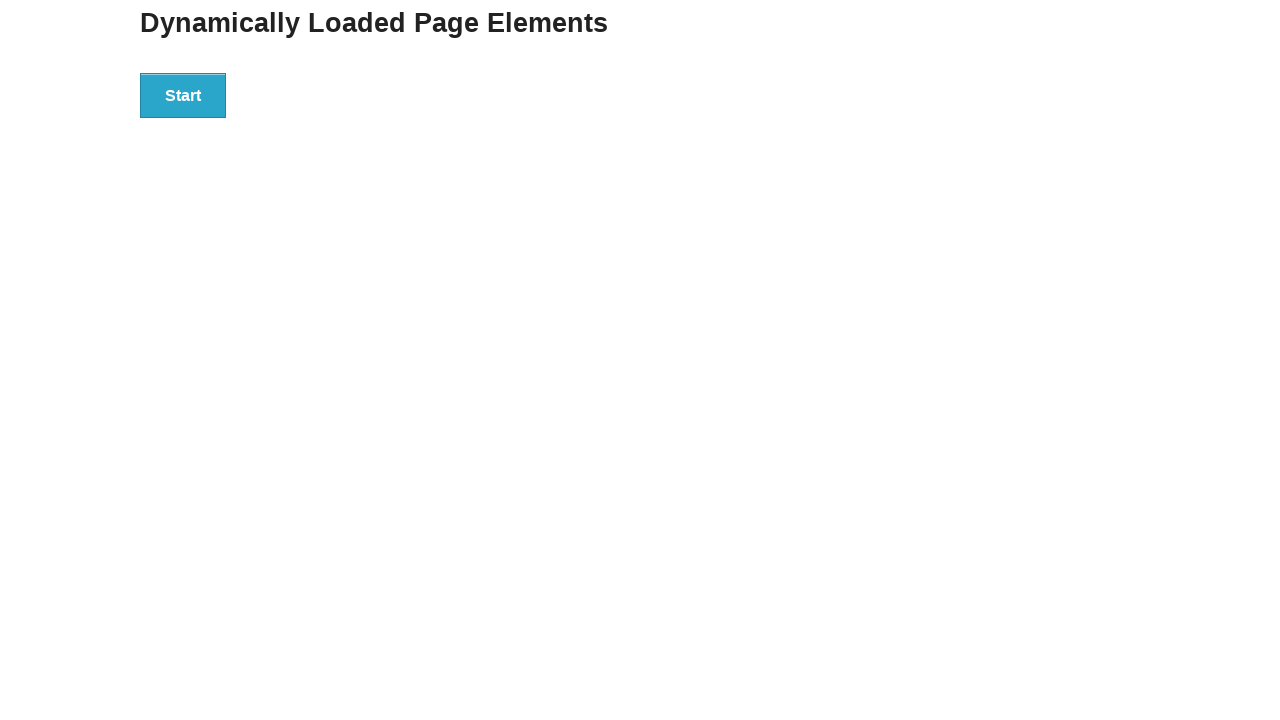

Navigated to dynamic loading test page
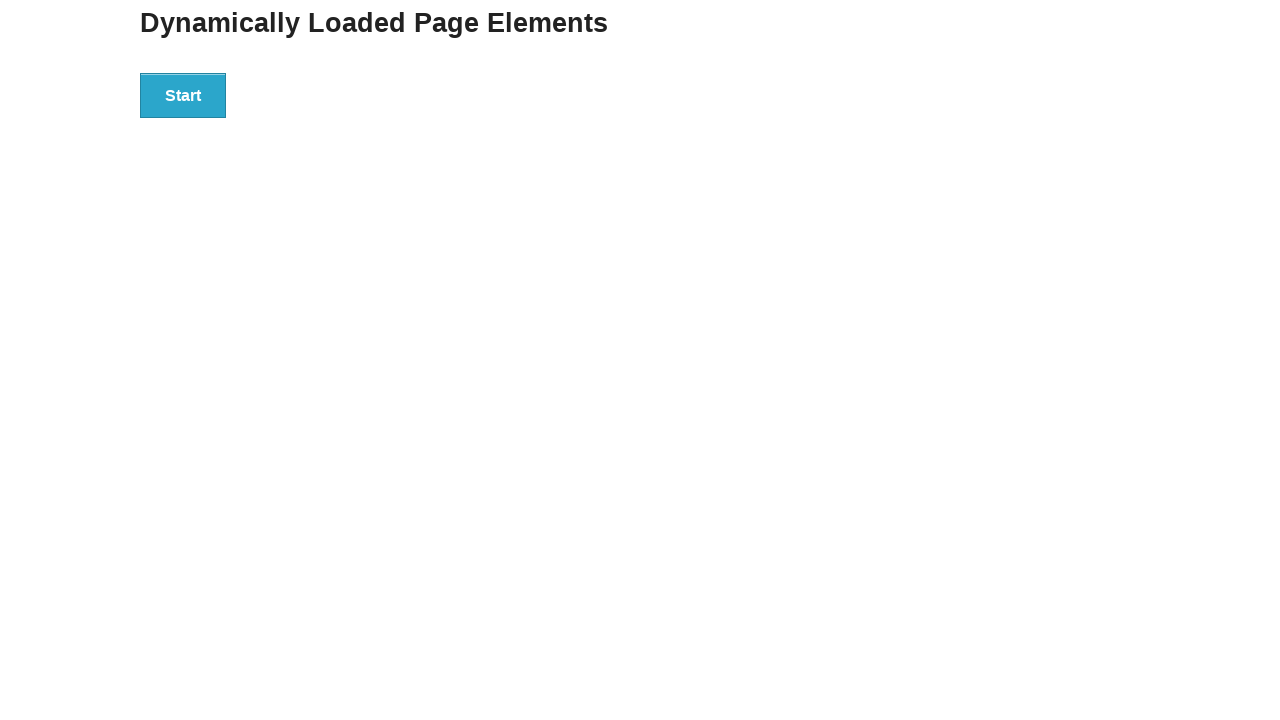

Clicked start button to trigger dynamic loading at (183, 95) on div#start>button
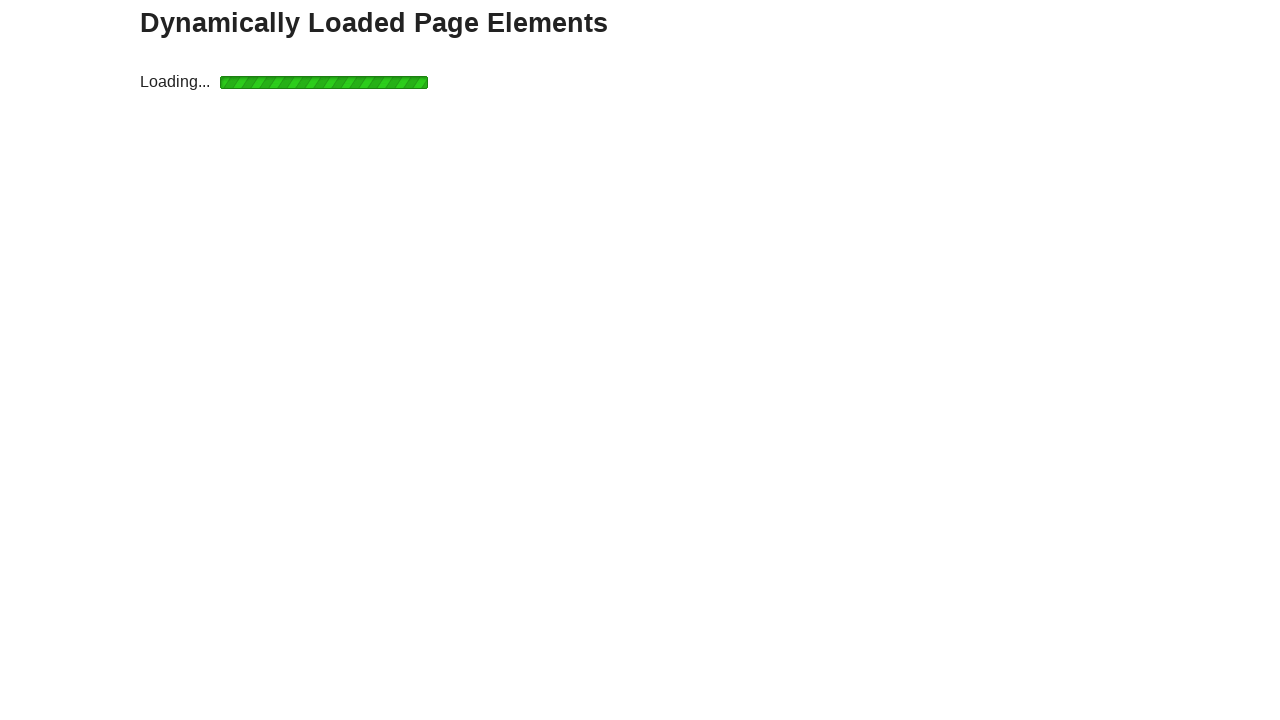

Waited 4 seconds for dynamic content to load
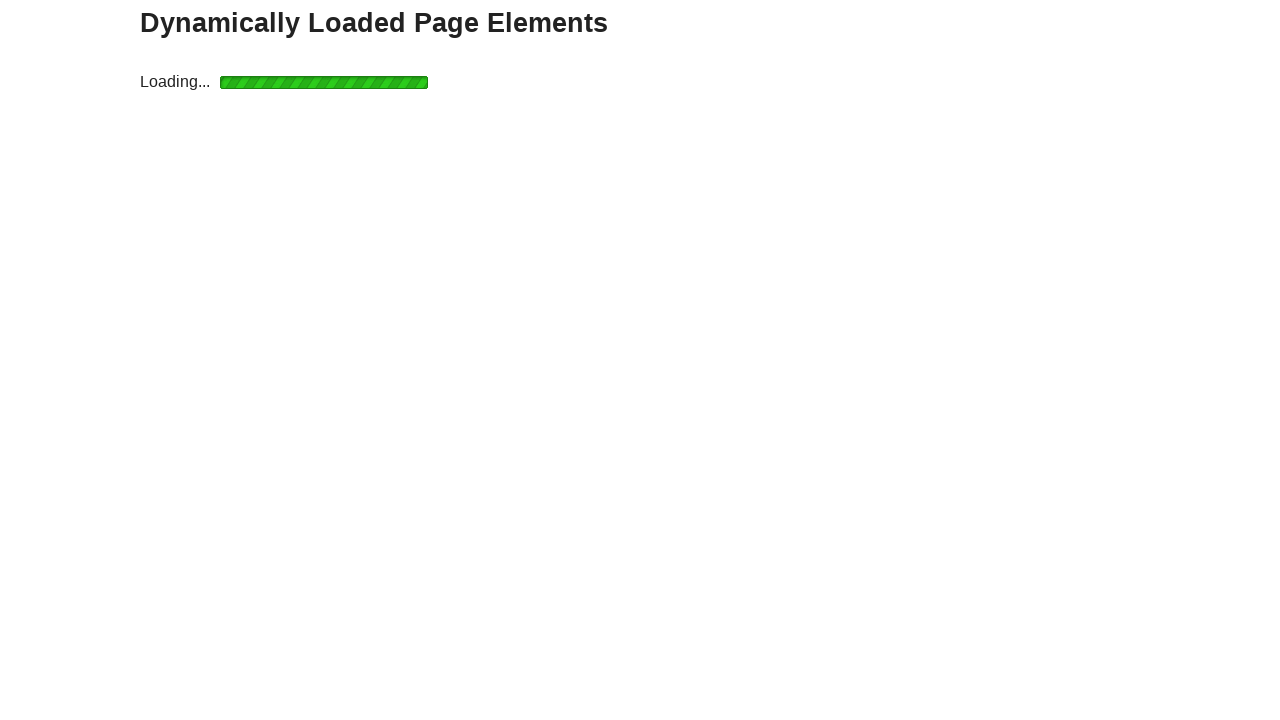

Verified 'Hello World!' text appears after loading
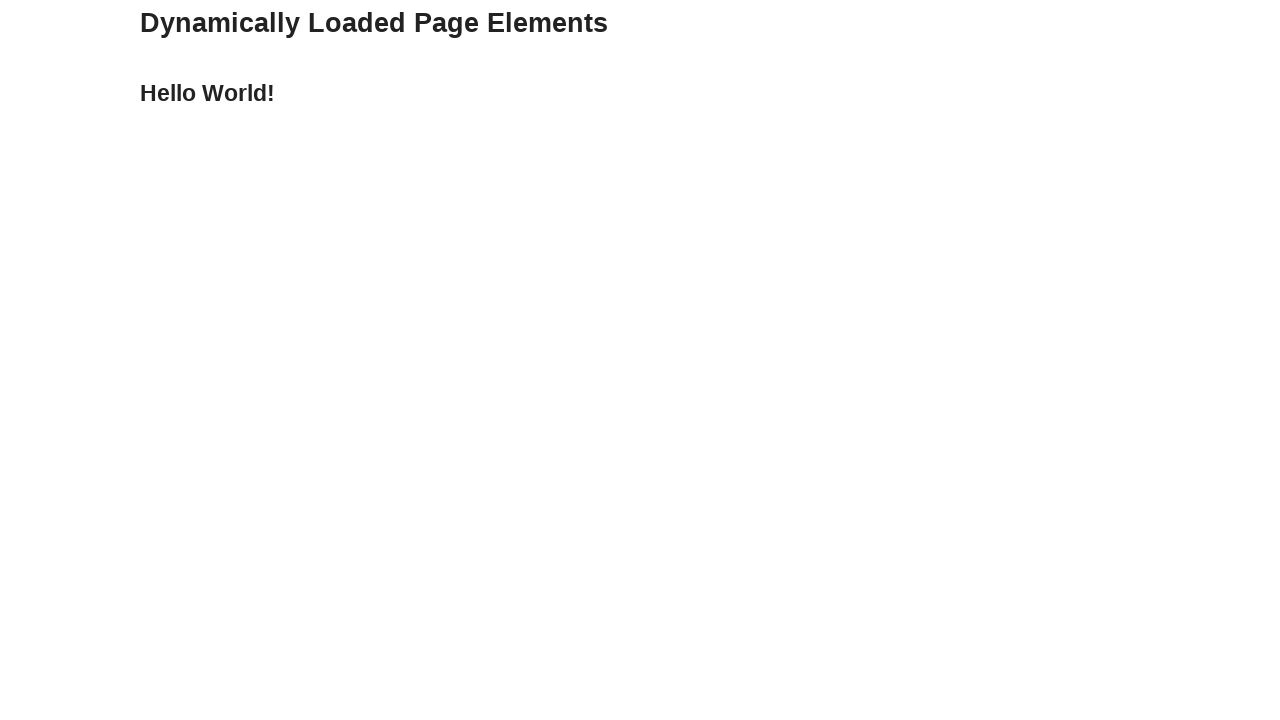

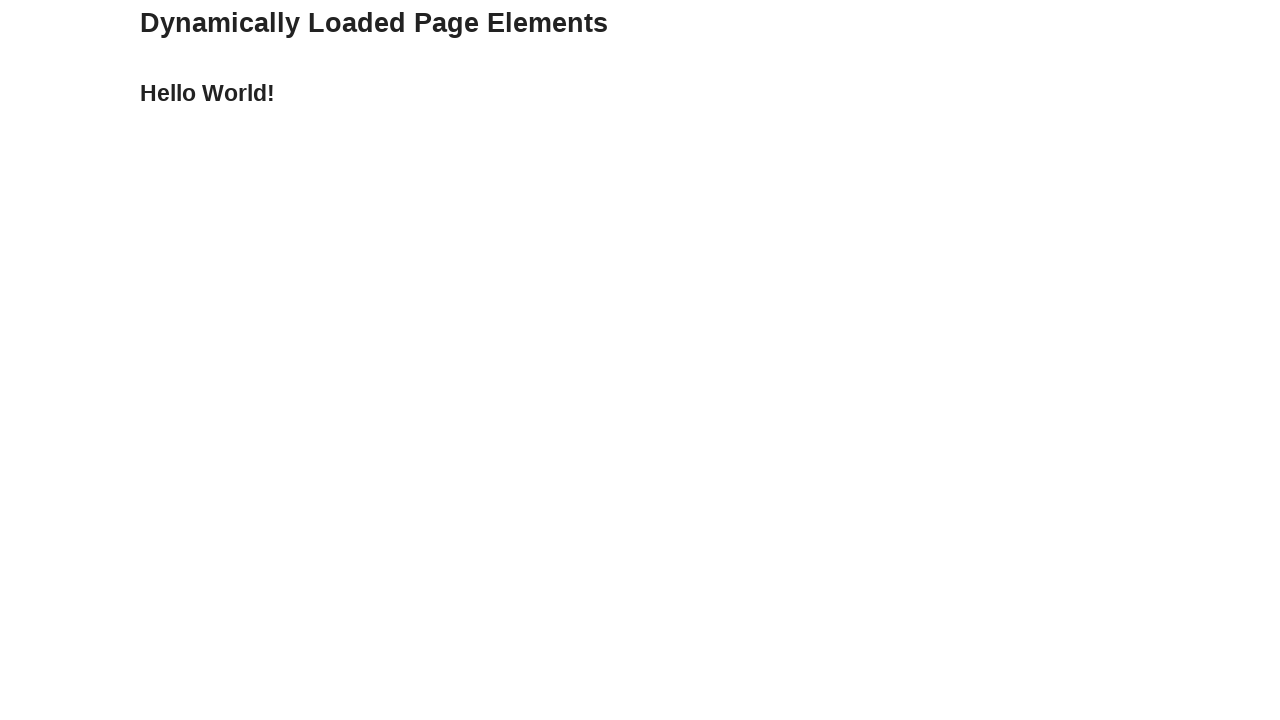